Tests a wait scenario where a button becomes clickable after a delay, clicks the verify button, and asserts that a successful message is displayed.

Starting URL: http://suninjuly.github.io/wait2.html

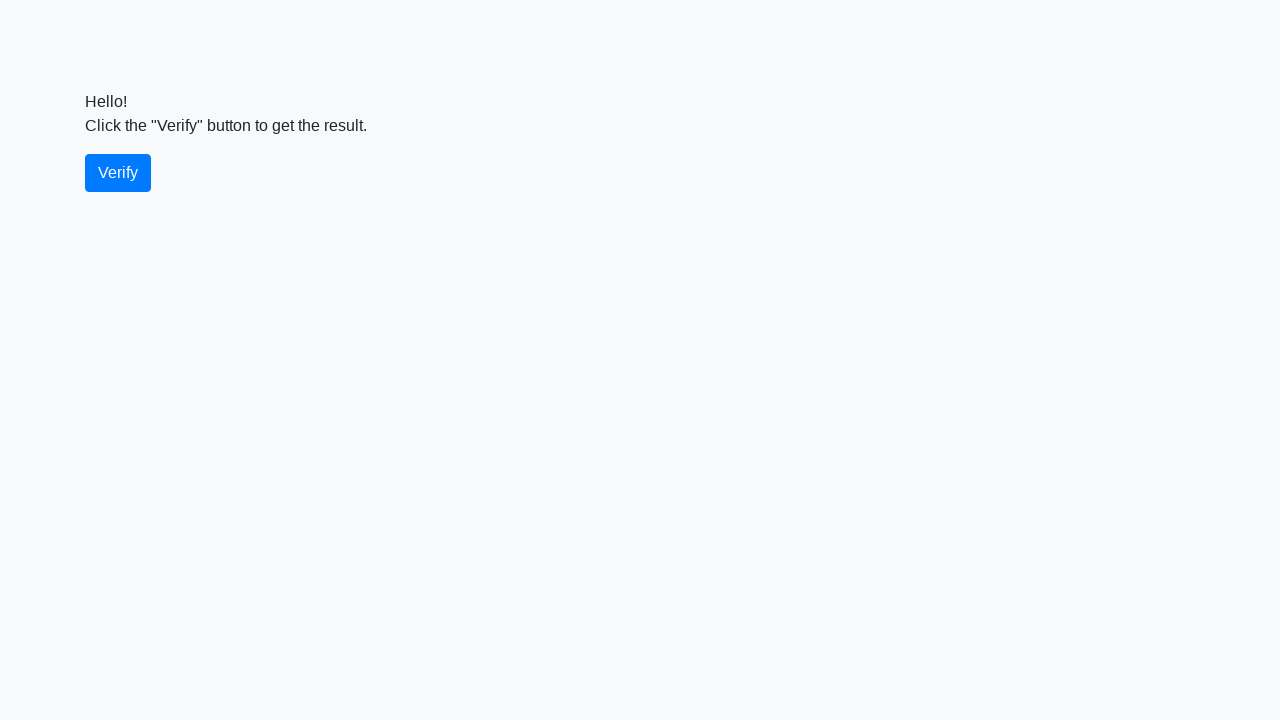

Waited for verify button to become visible
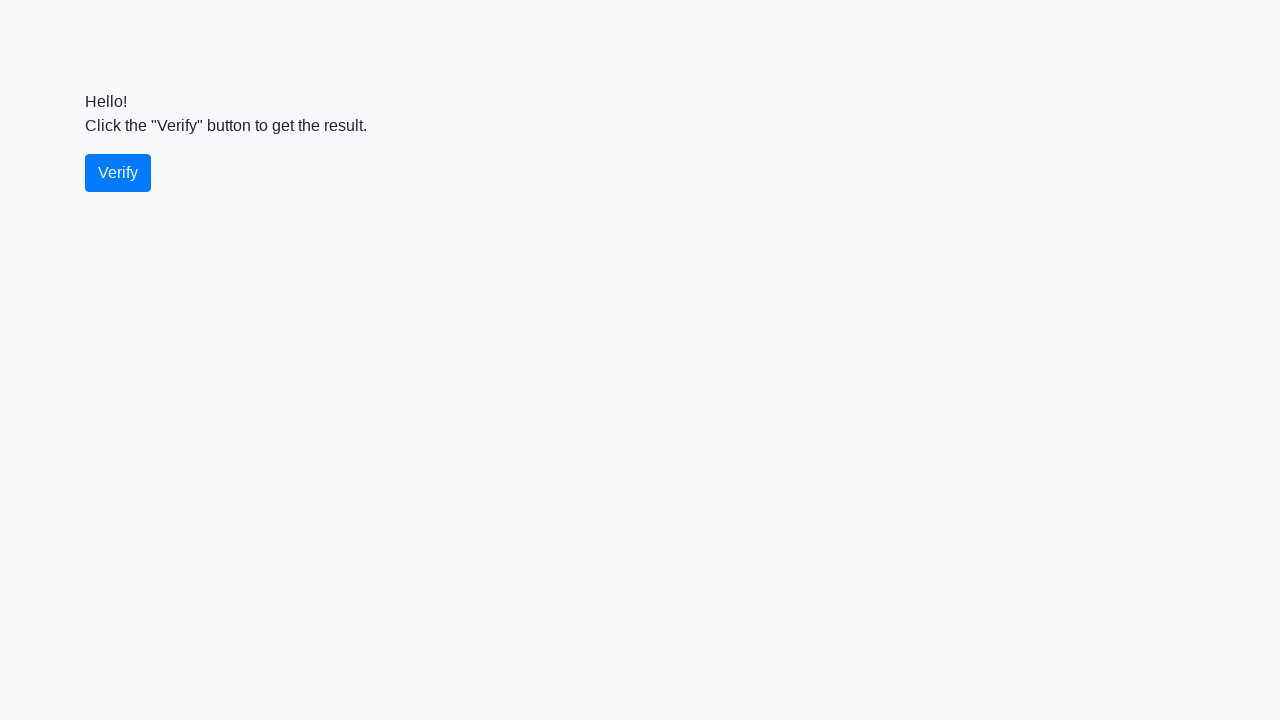

Clicked the verify button at (118, 173) on #verify
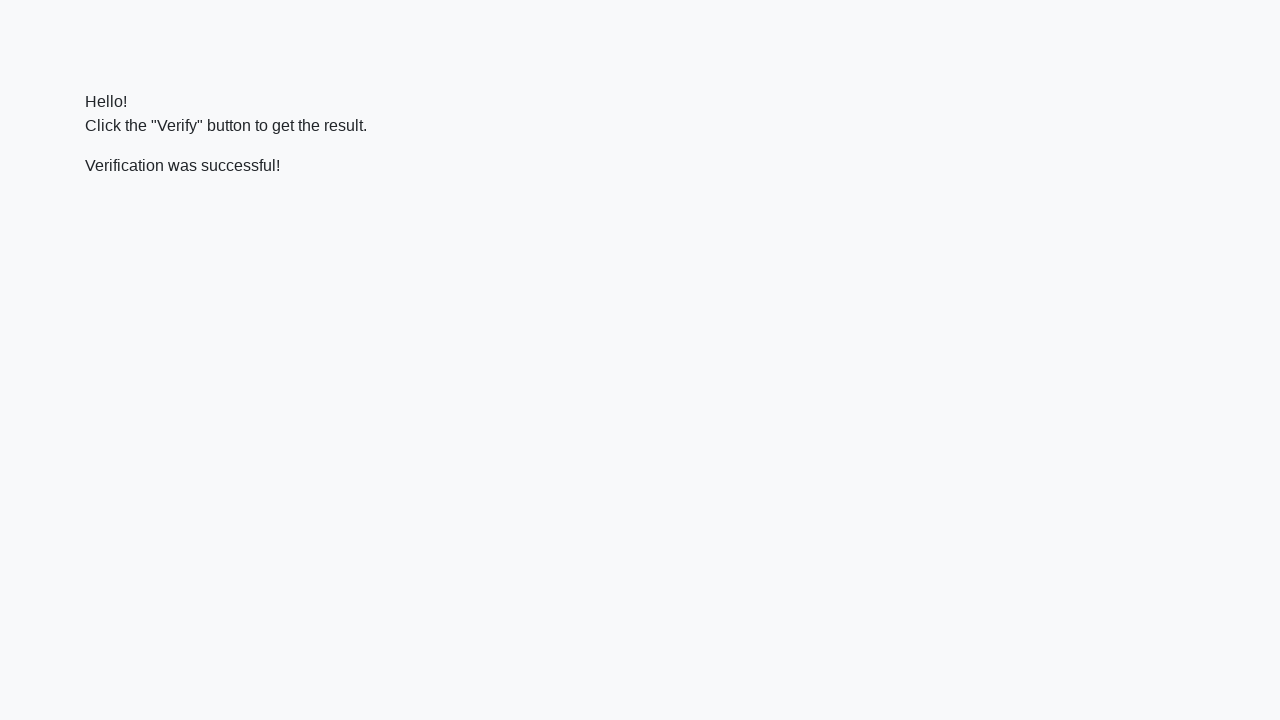

Waited for verification message to appear
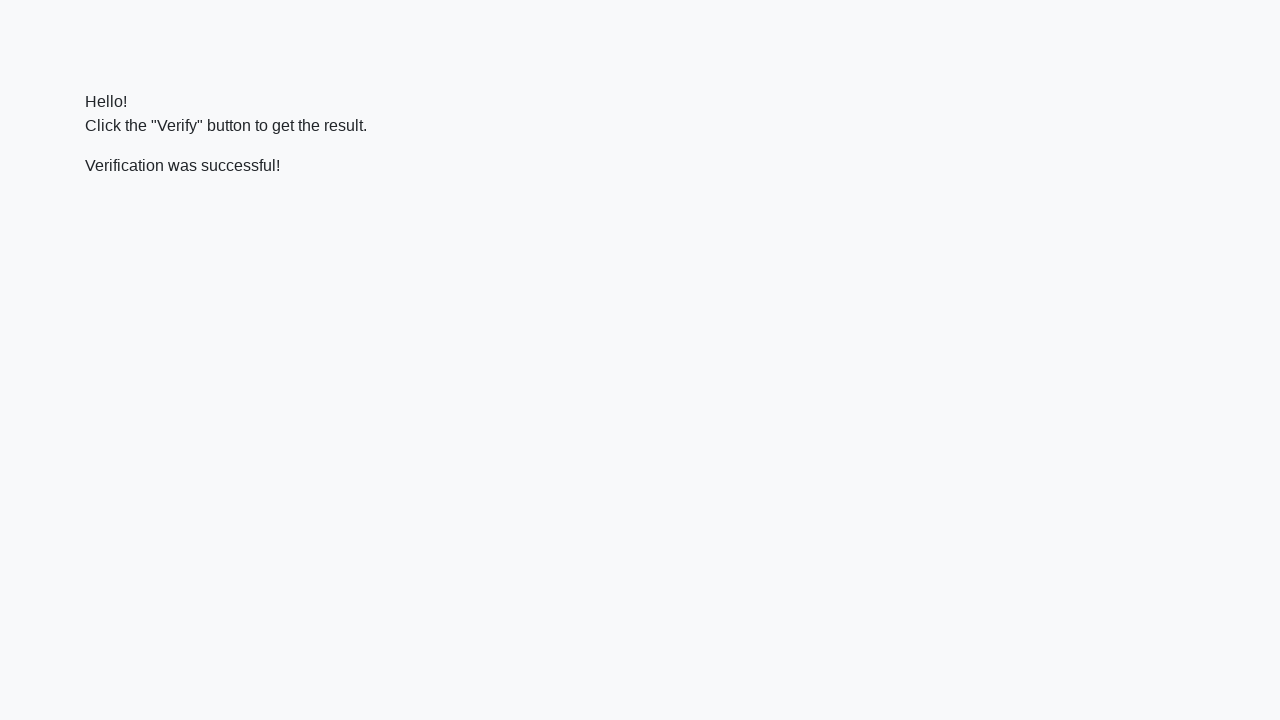

Located verification message element
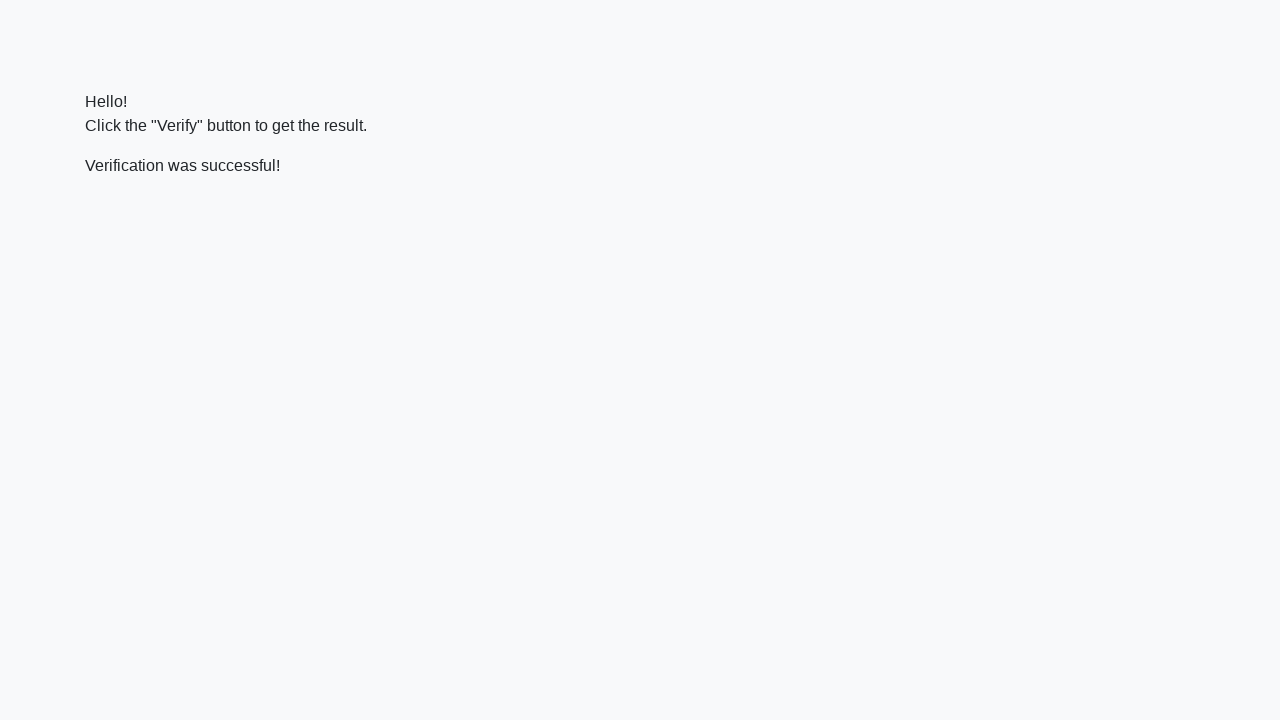

Asserted that verification message contains 'successful'
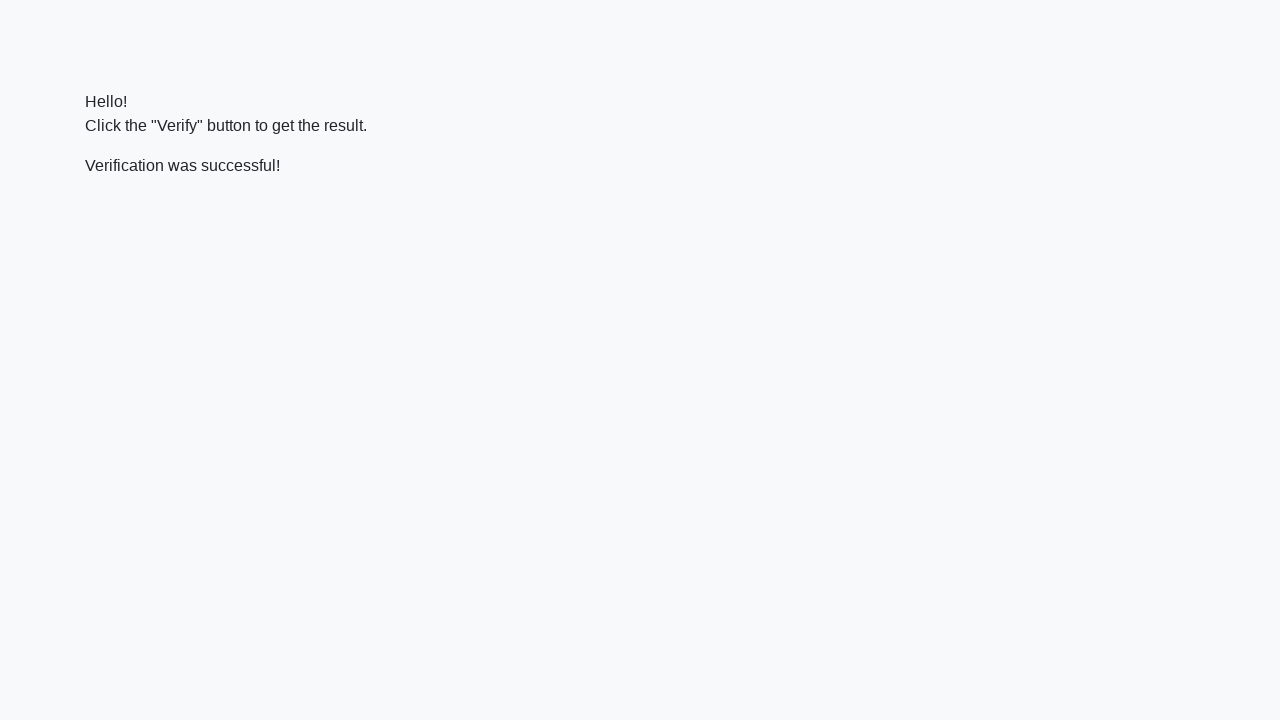

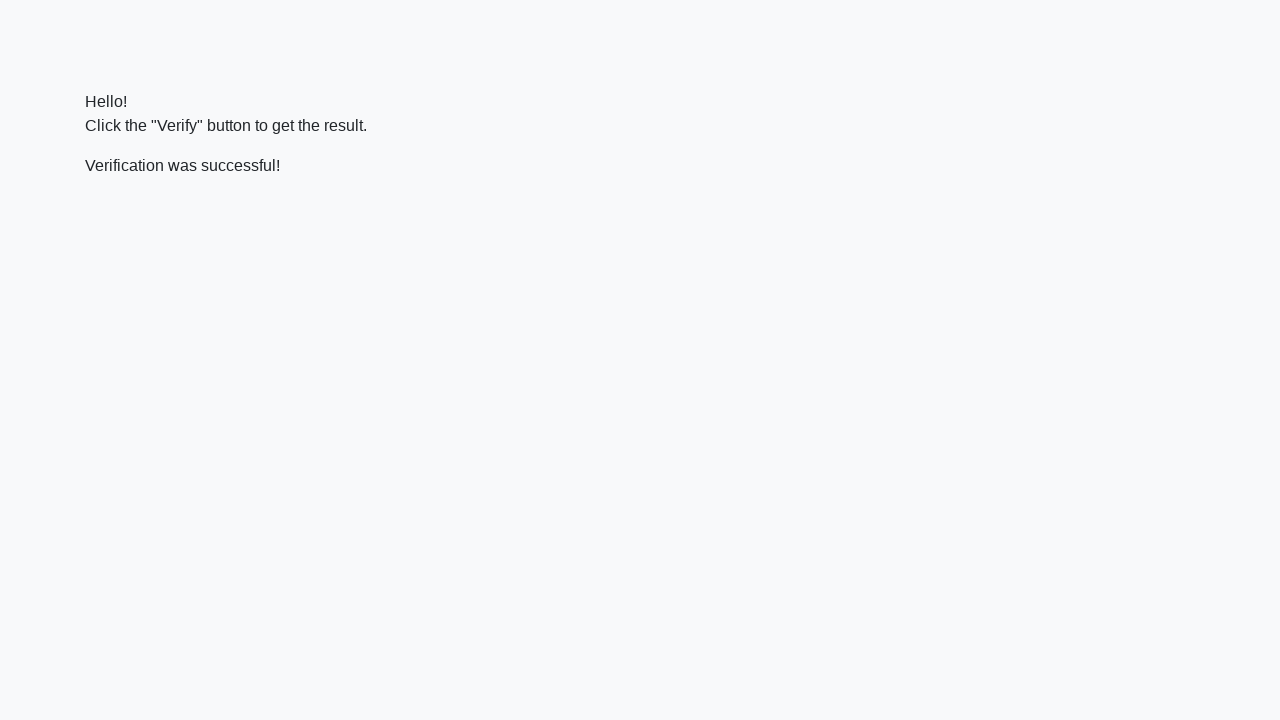